Tests adding a product to cart by navigating through categories, selecting a product, and confirming the add to cart action

Starting URL: https://www.demoblaze.com/

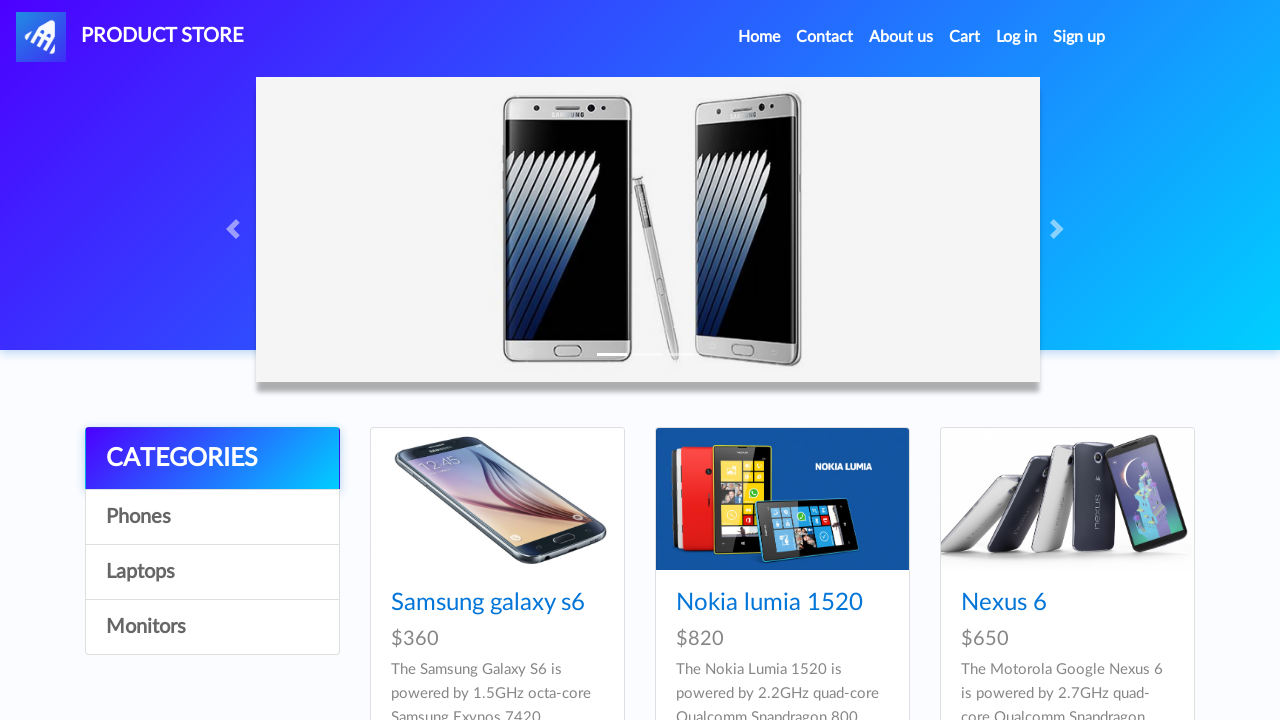

Clicked on Home link at (759, 37) on xpath=//a[text()='Home ']
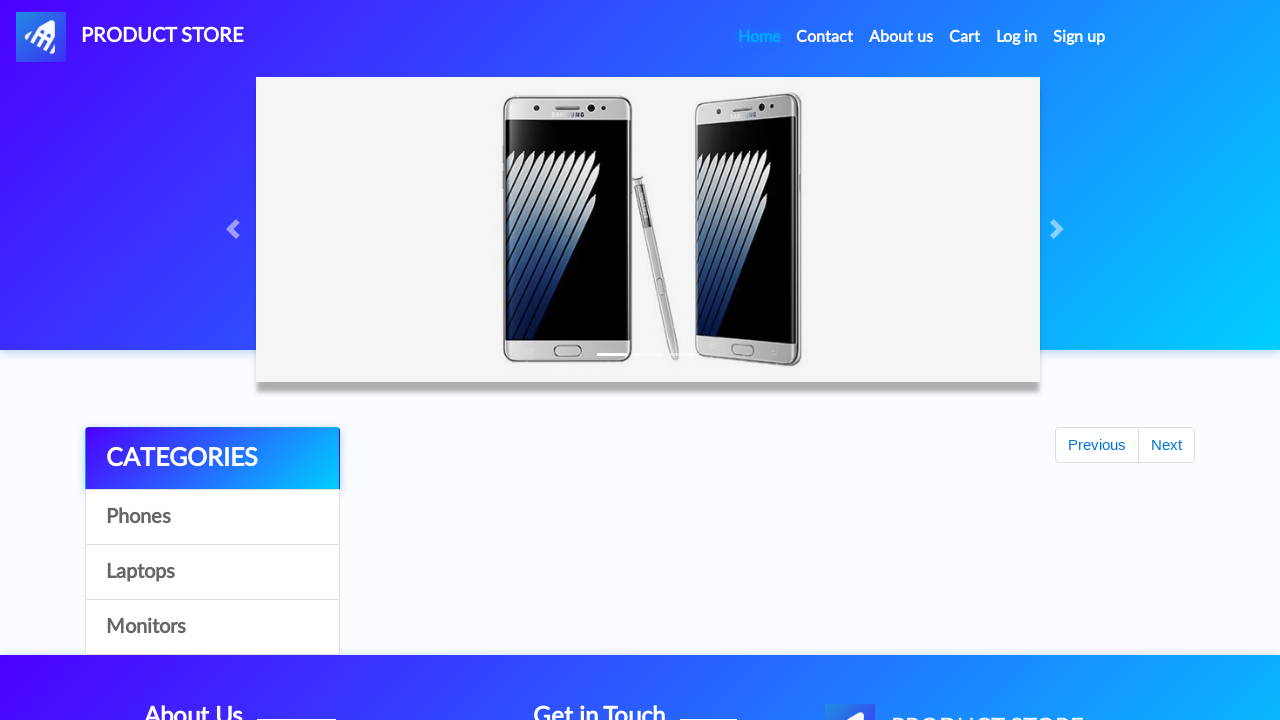

Selected Phones category at (212, 517) on xpath=//a[text()='Phones']
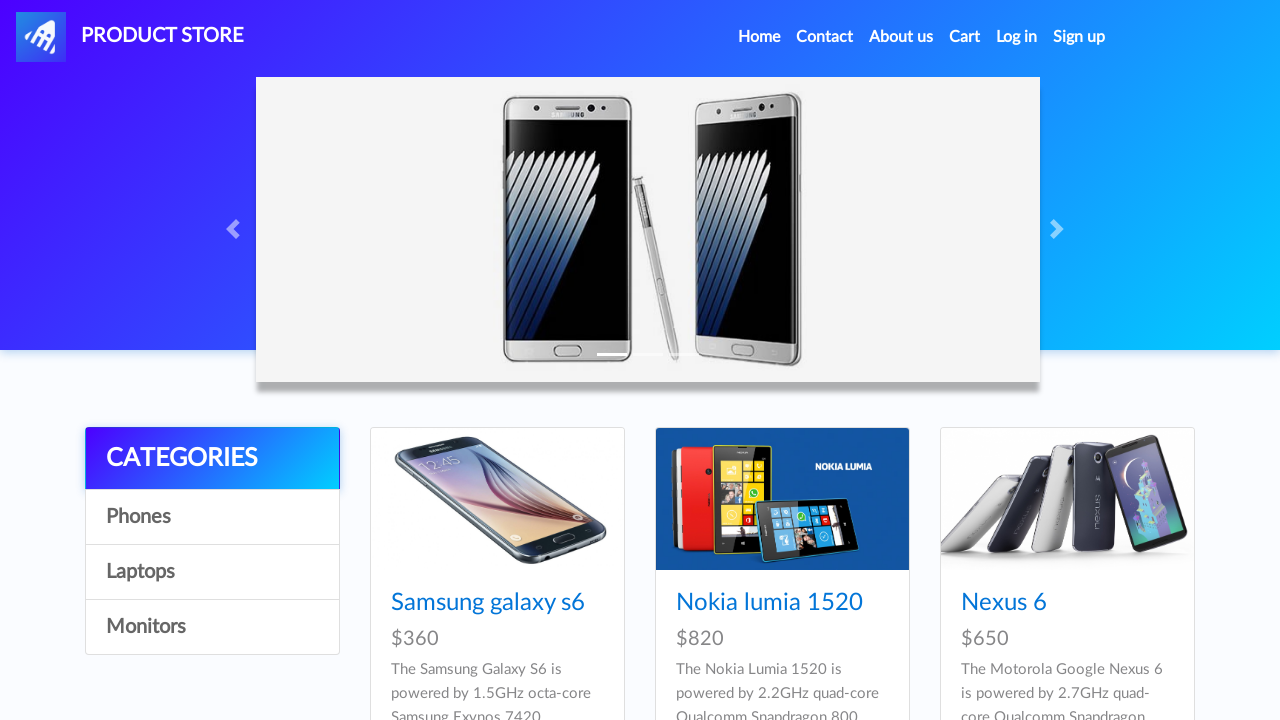

Clicked on Samsung galaxy s6 product at (488, 603) on xpath=//a[text()='Samsung galaxy s6']
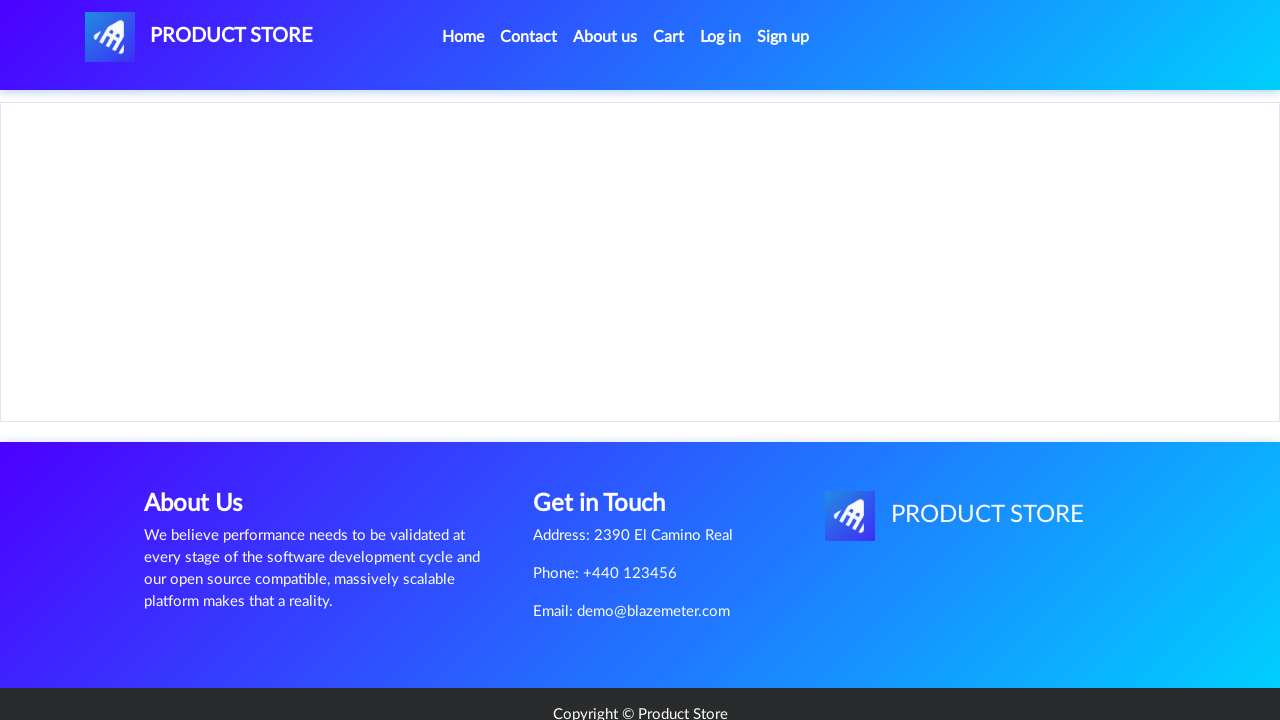

Add to cart button loaded
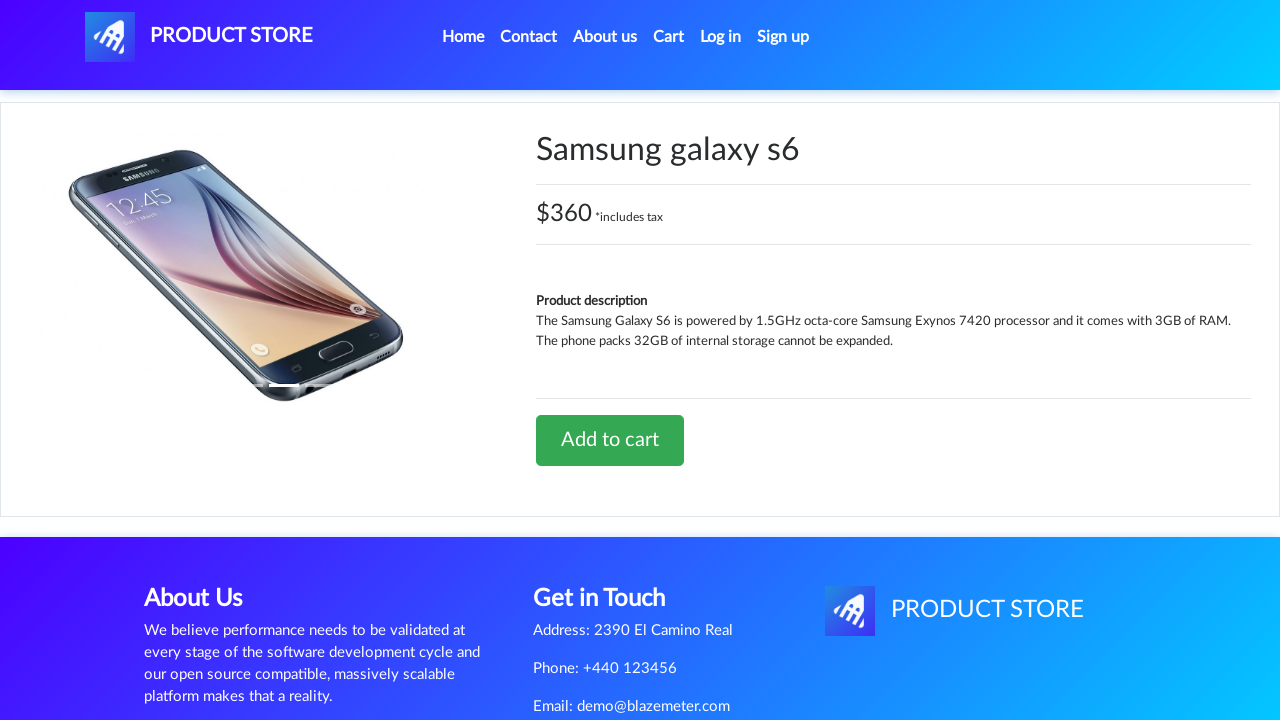

Clicked Add to cart button at (610, 440) on xpath=//a[text()='Add to cart']
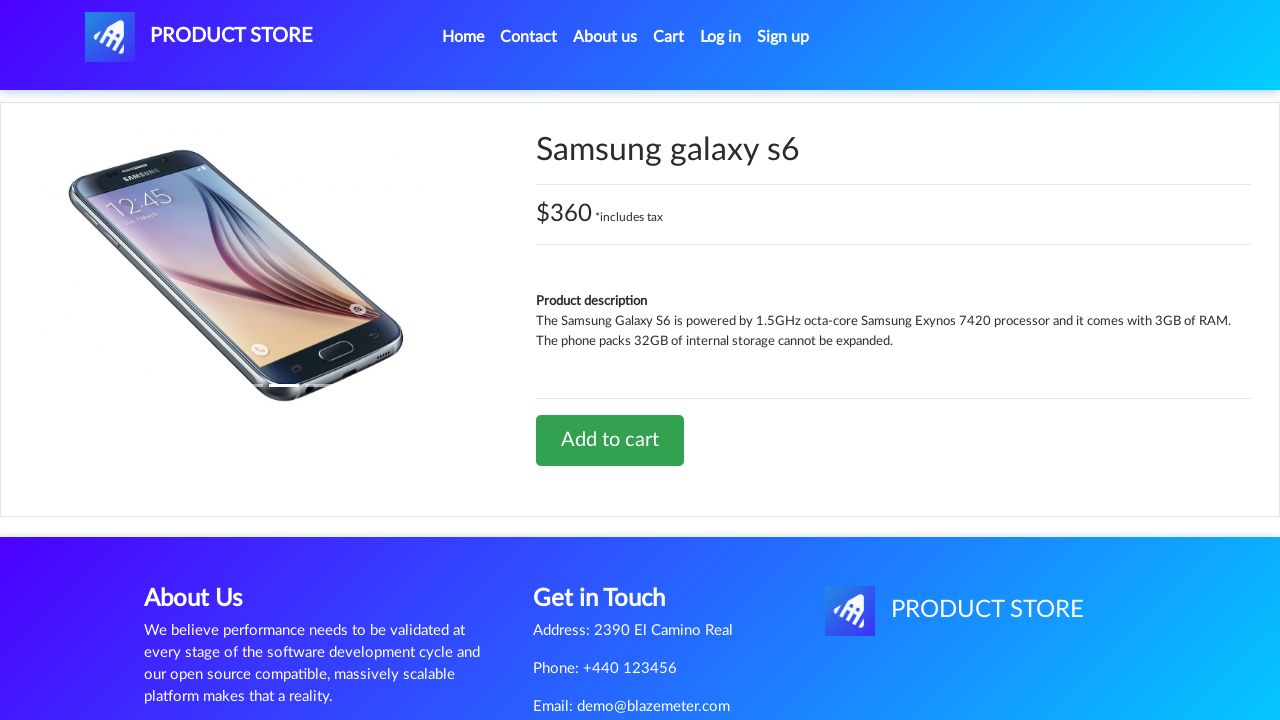

Accepted alert dialog confirming product added to cart
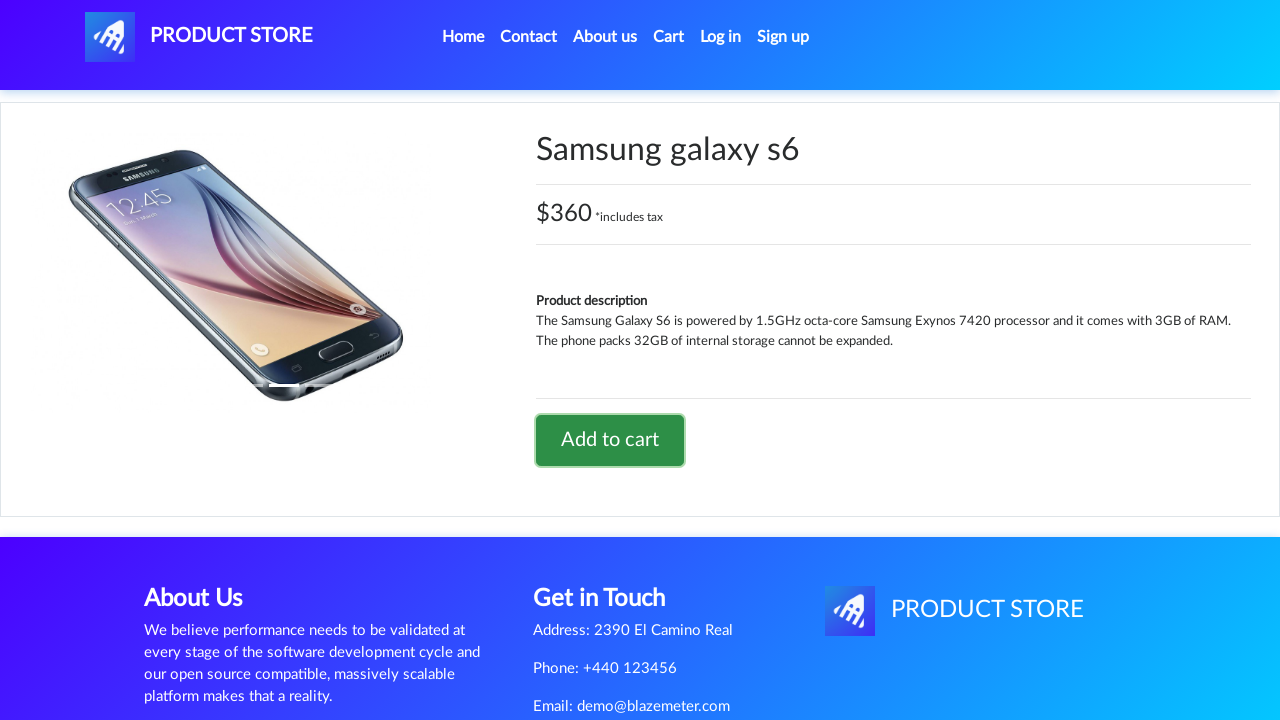

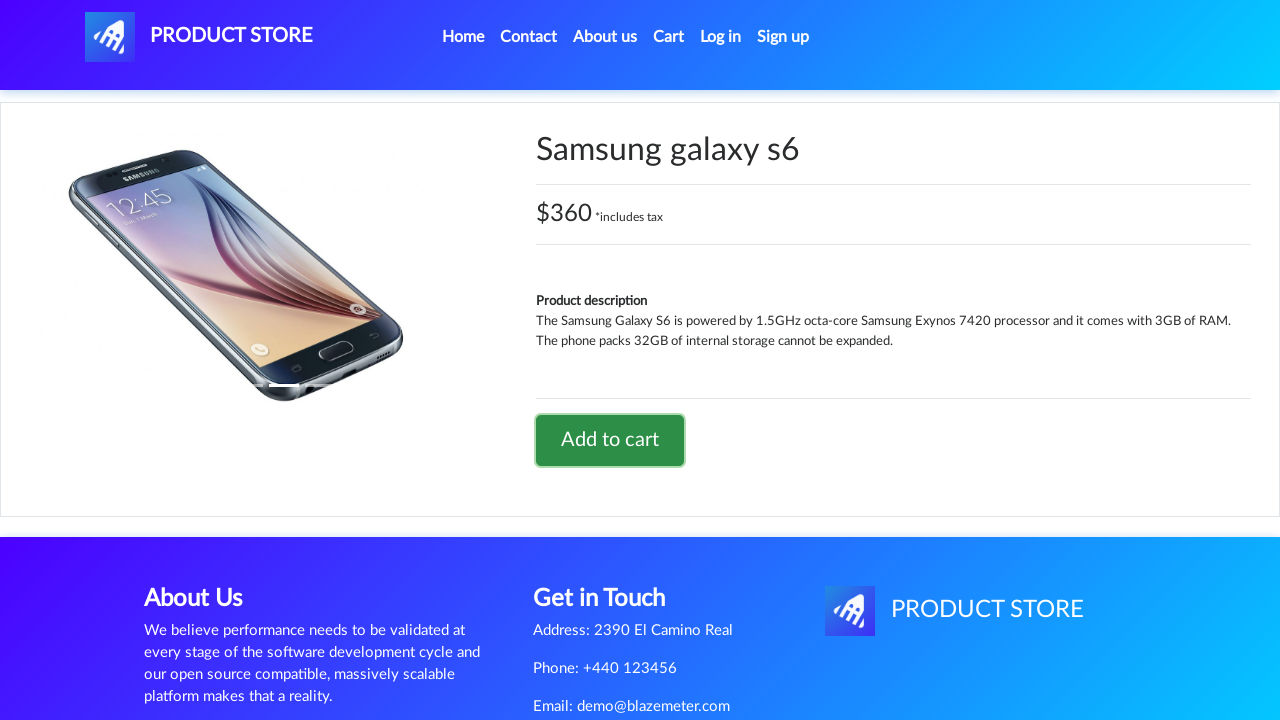